Fills required registration fields and verifies successful registration message appears

Starting URL: http://suninjuly.github.io/registration1.html

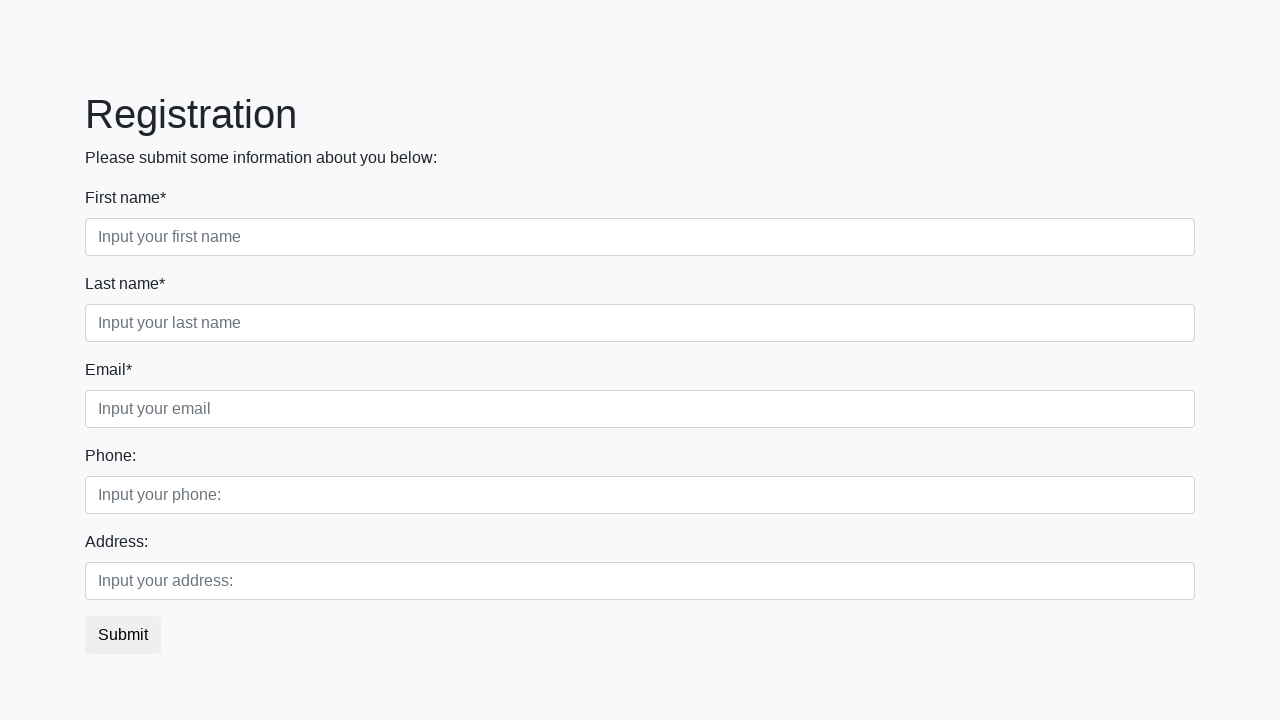

Filled first name field with 'Arseniy' on .first_block input.form-control.first
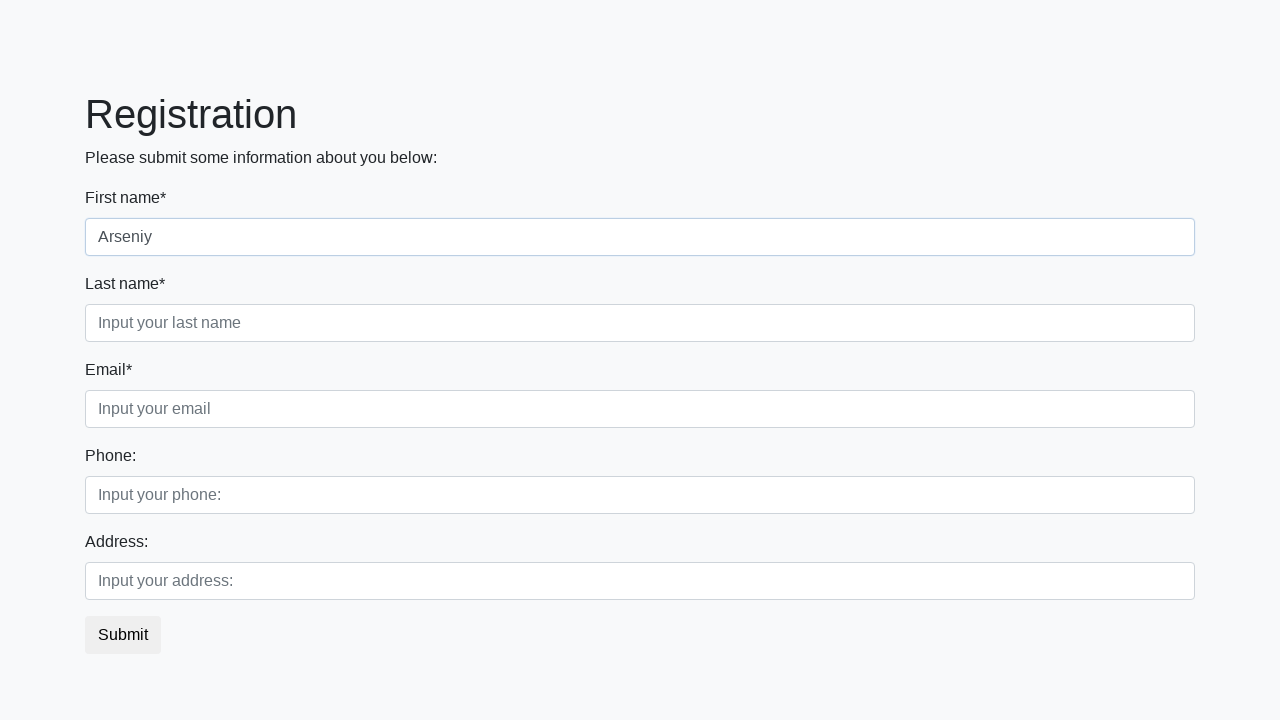

Filled last name field with 'Kosolapov' on .first_block input.form-control.second
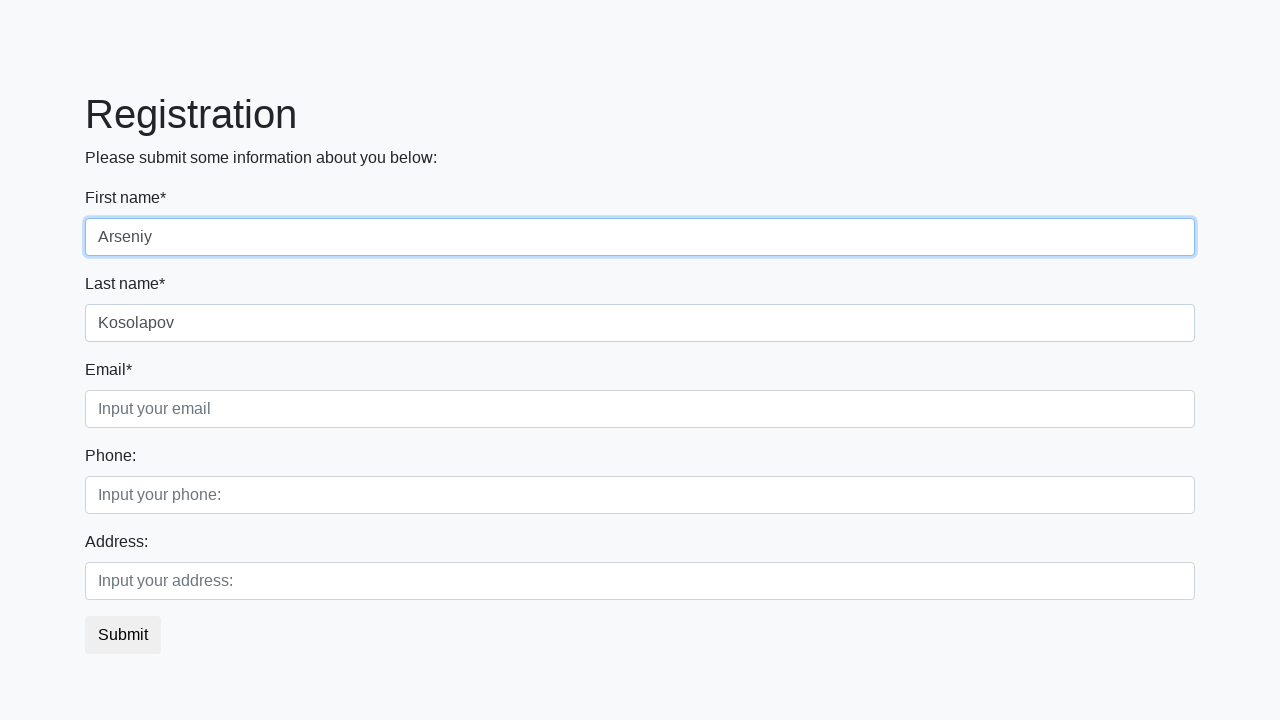

Filled email field with 'hllwwrld@gmail.com' on .first_block input.form-control.third
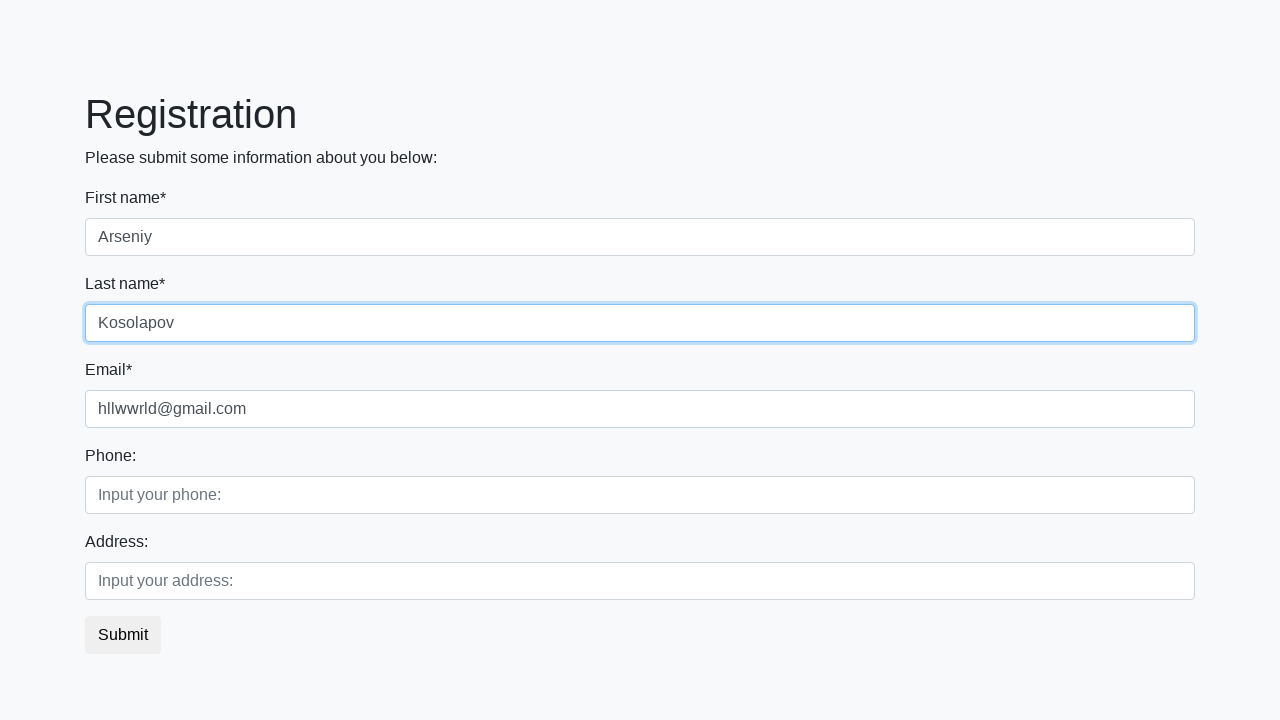

Clicked submit button to register at (123, 635) on button.btn
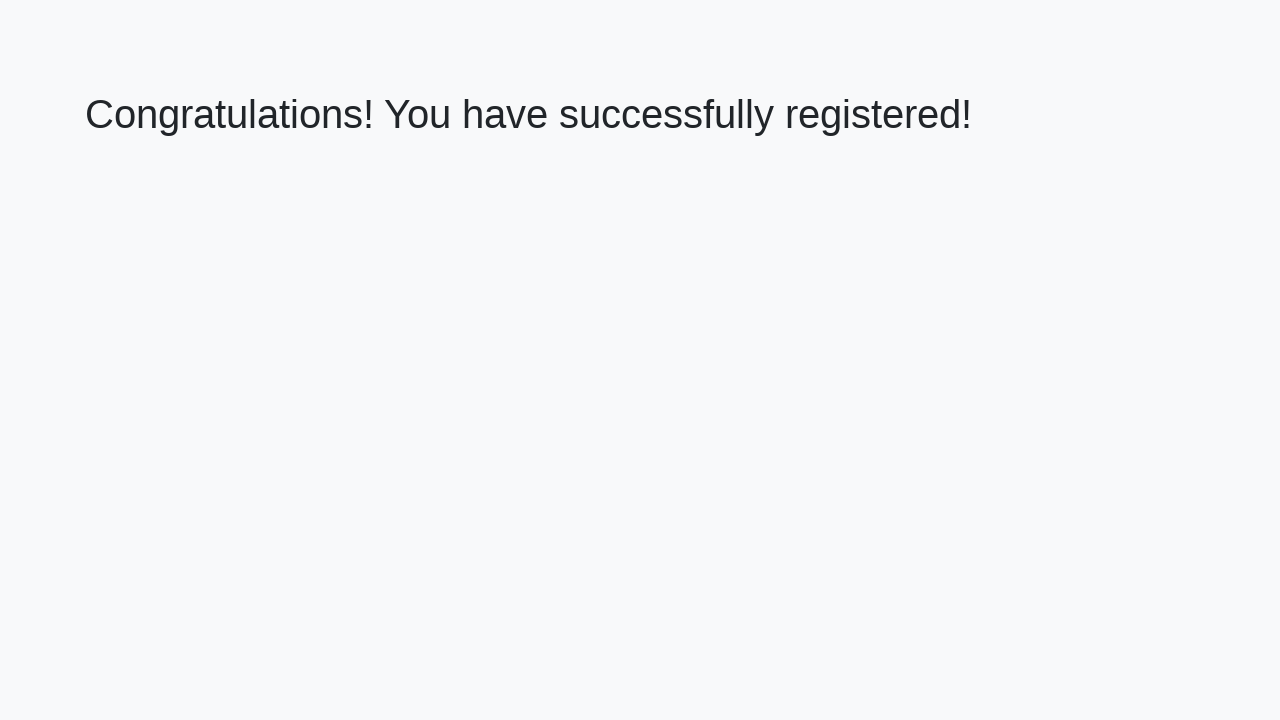

Success message appeared after registration
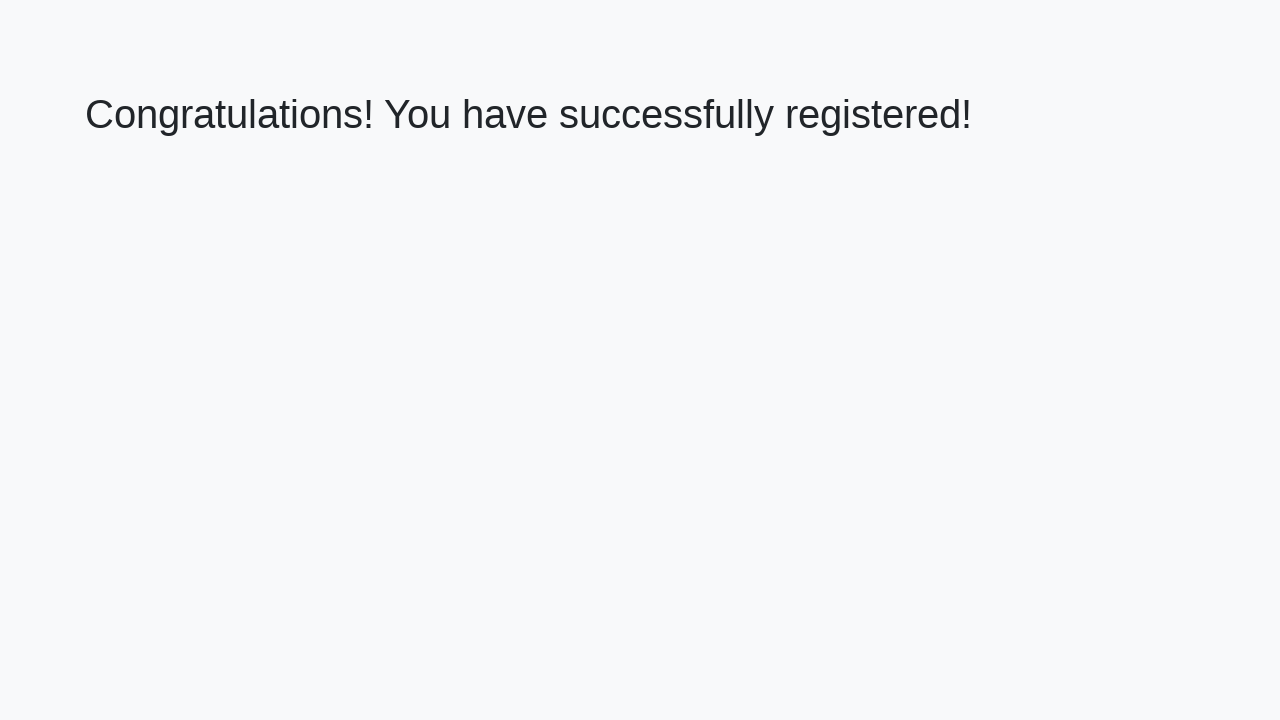

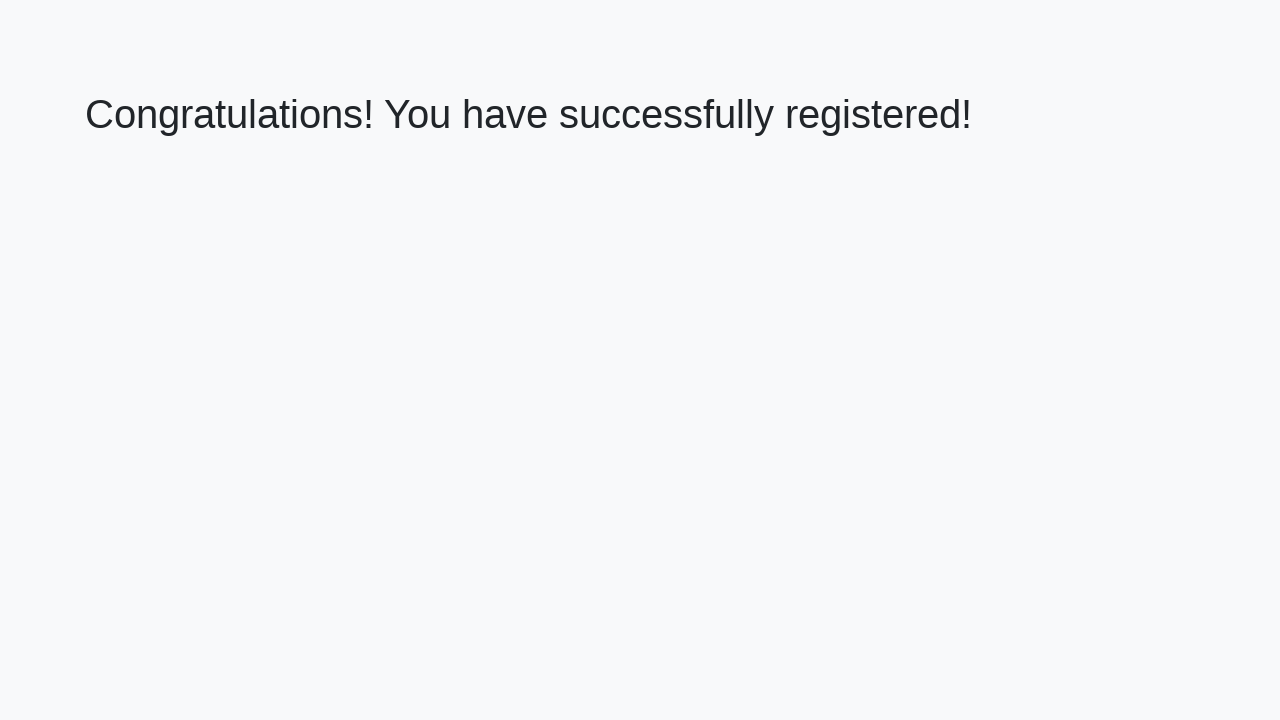